Tests hover functionality by moving the mouse over multiple image elements to trigger hover effects

Starting URL: https://practice.cydeo.com/hovers

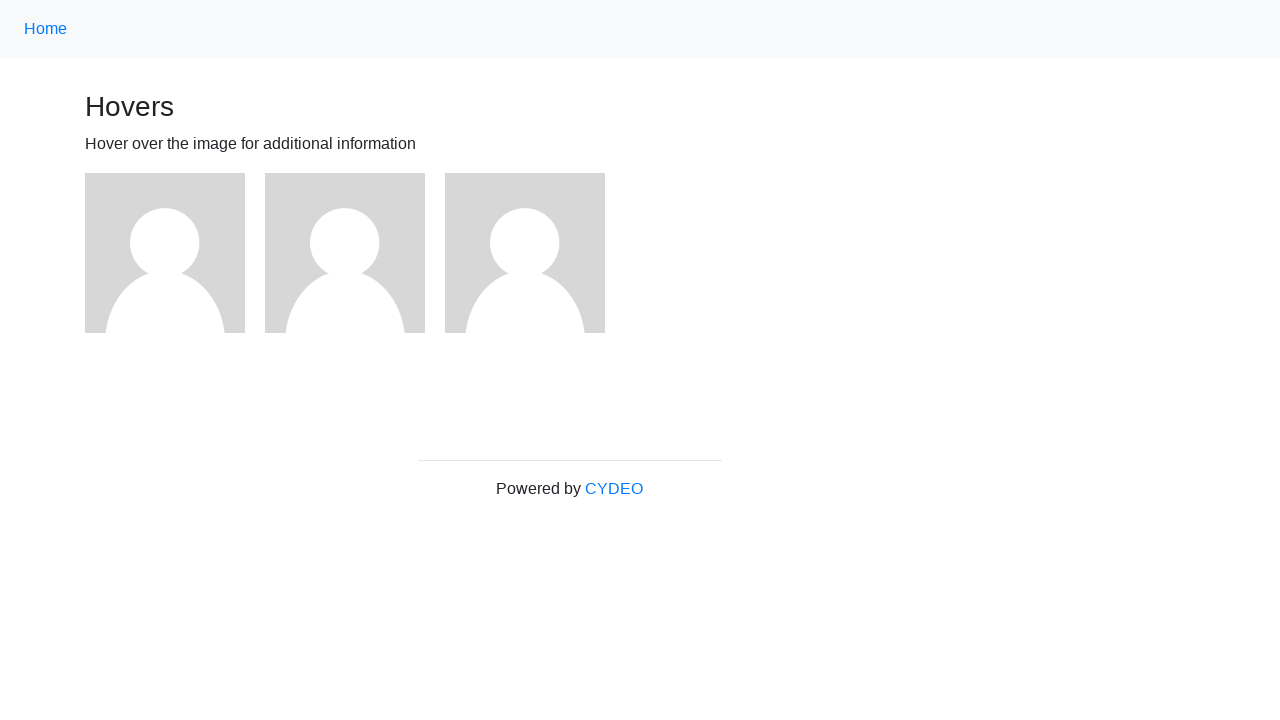

Located first image element
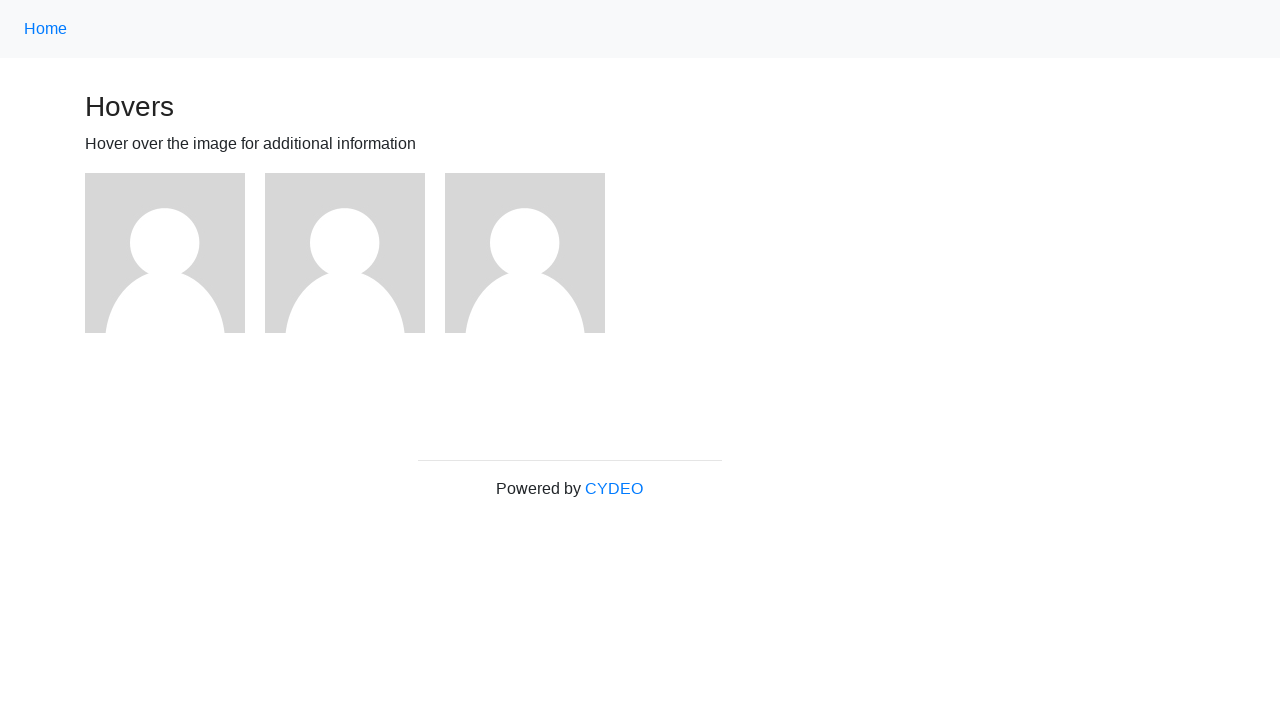

Hovered over first image to trigger hover effect at (165, 253) on (//img)[1]
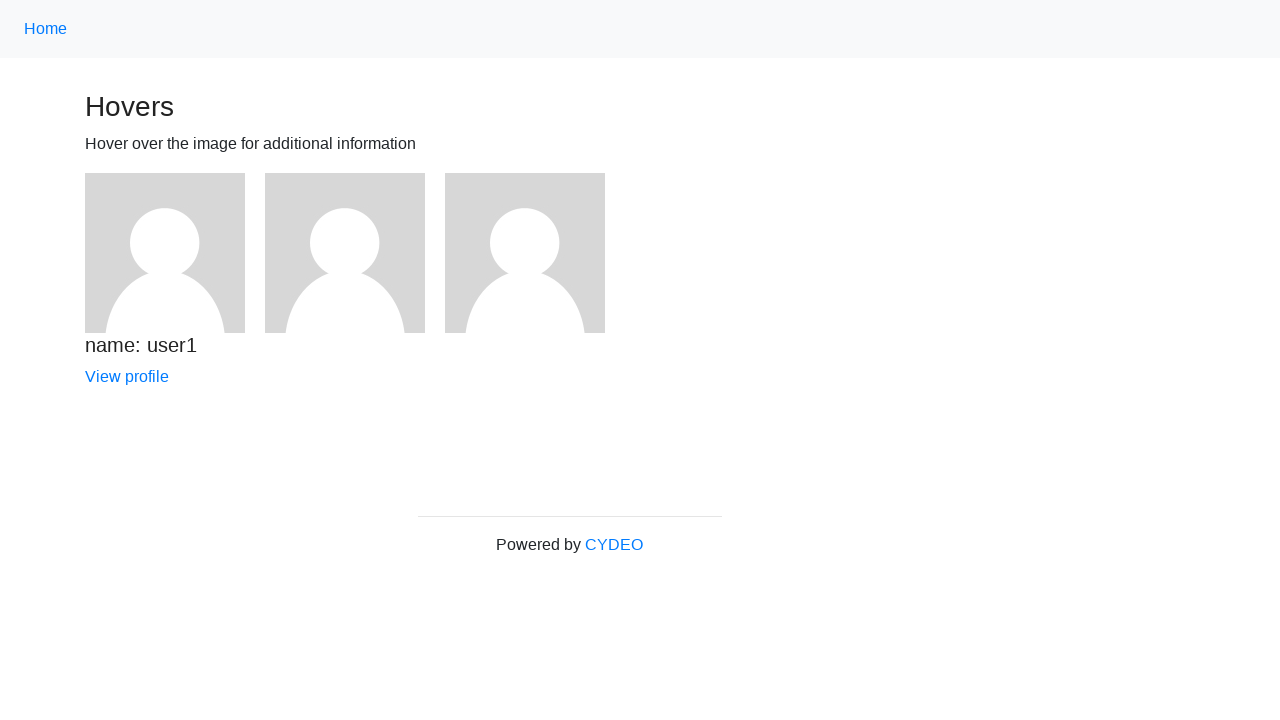

Waited 2 seconds to observe hover effect
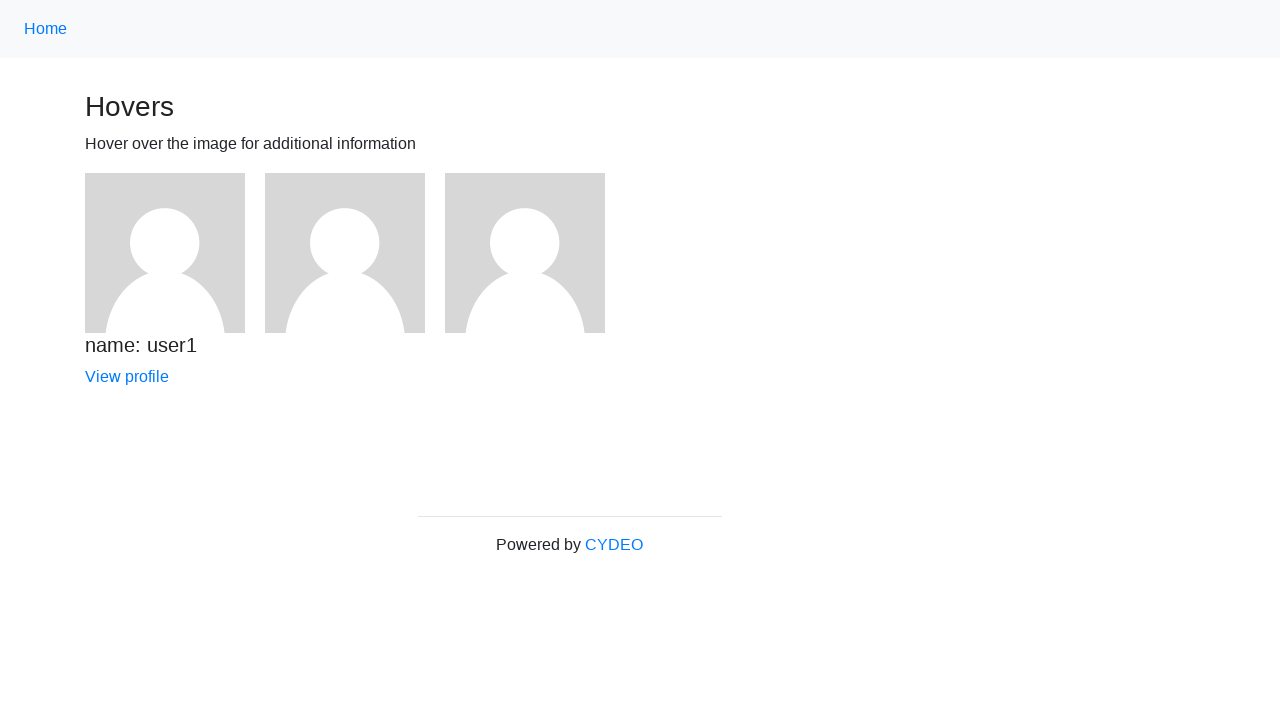

Located second image element
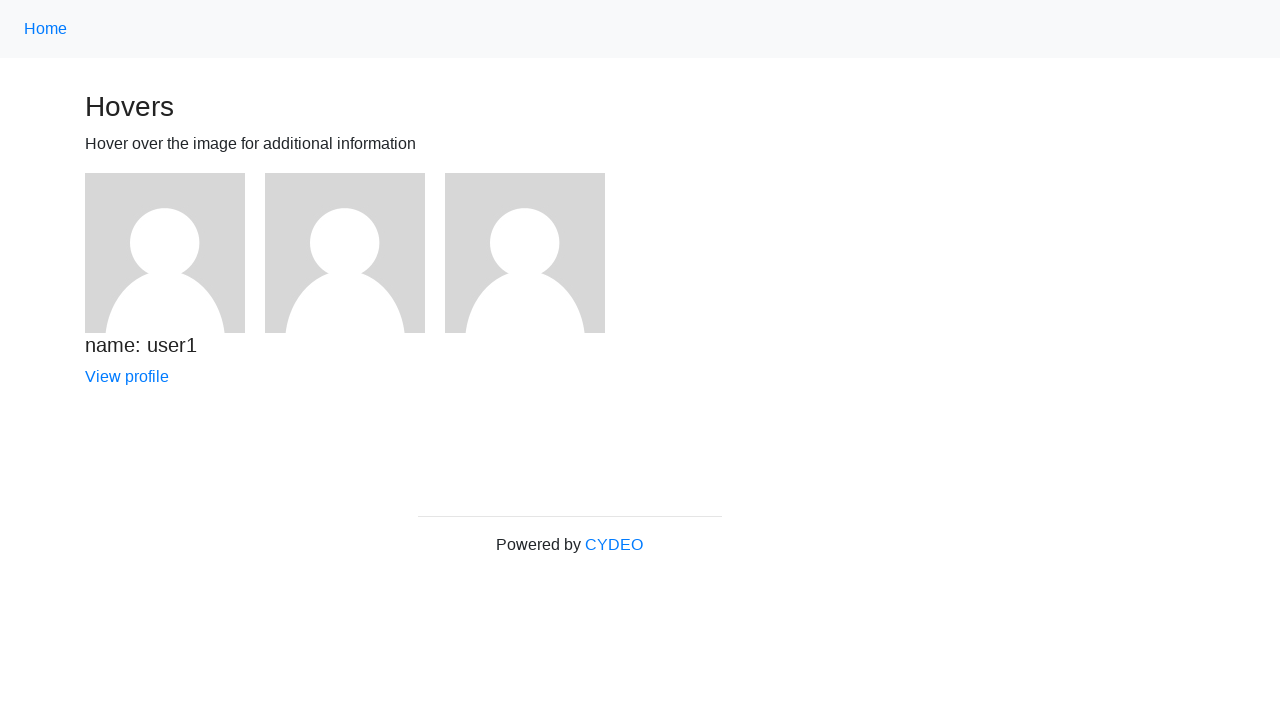

Hovered over second image to trigger hover effect at (345, 253) on (//img)[2]
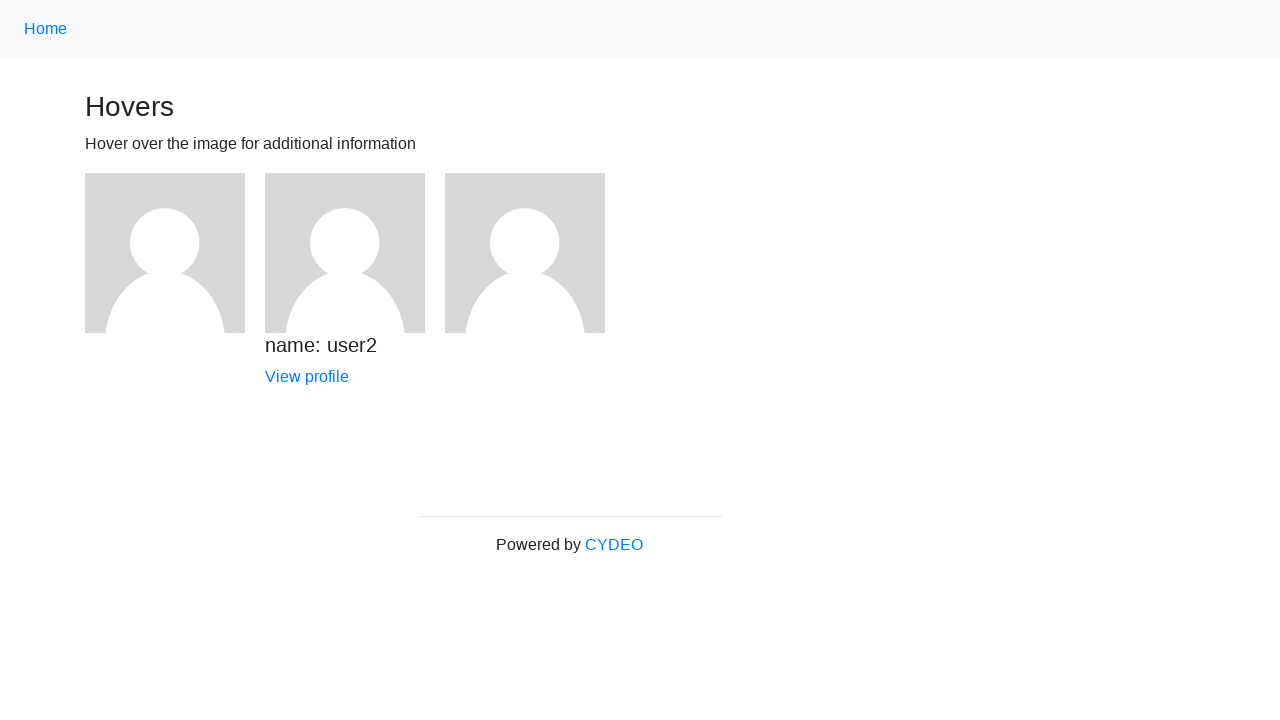

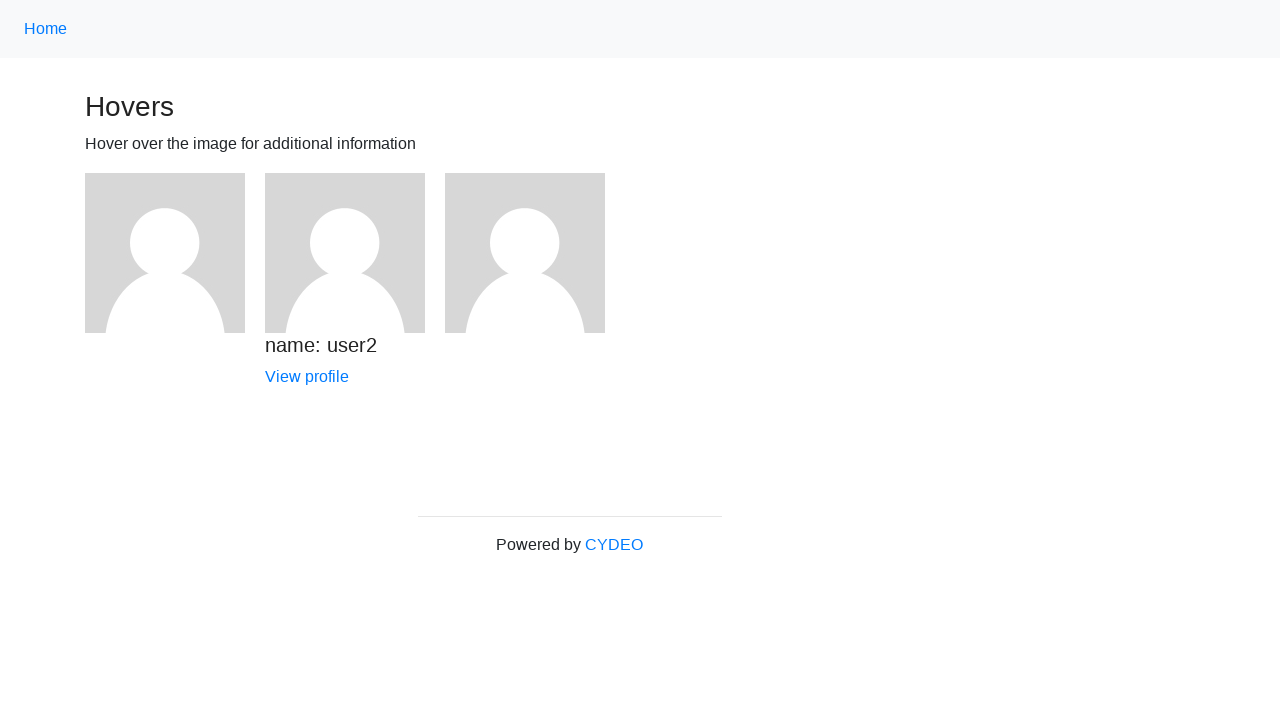